Navigates to the Demoblaze homepage and verifies a specific product element is visible

Starting URL: https://demoblaze.com/index.html

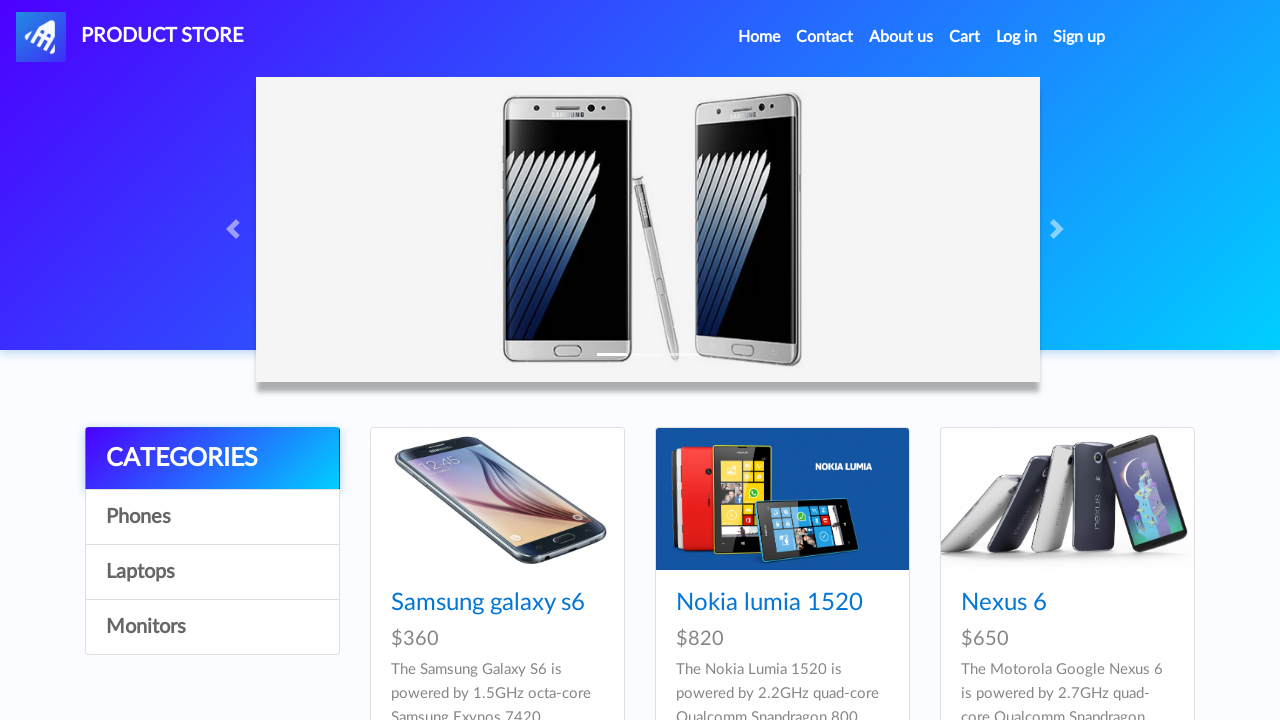

Waited for first product element to be visible in product list
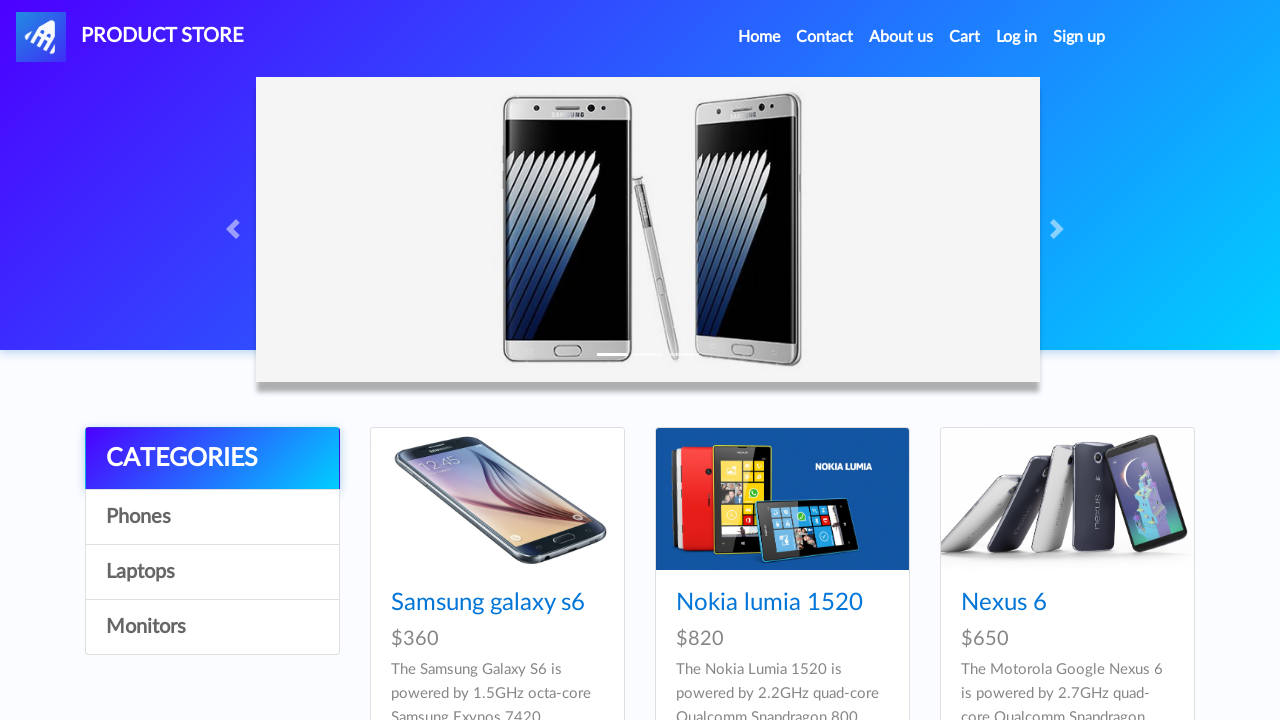

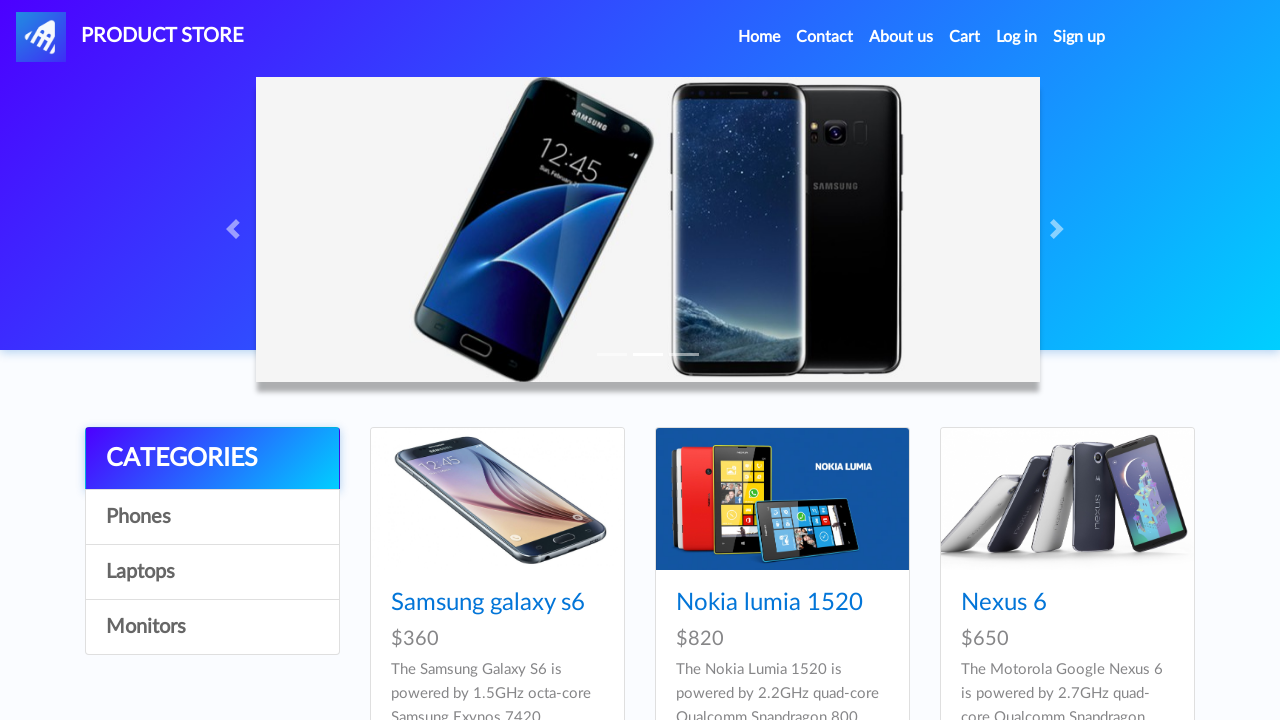